Tests dropdown selection functionality on a registration form by selecting values from Skills, Country, and Religion dropdowns

Starting URL: https://grotechminds.com/registration/

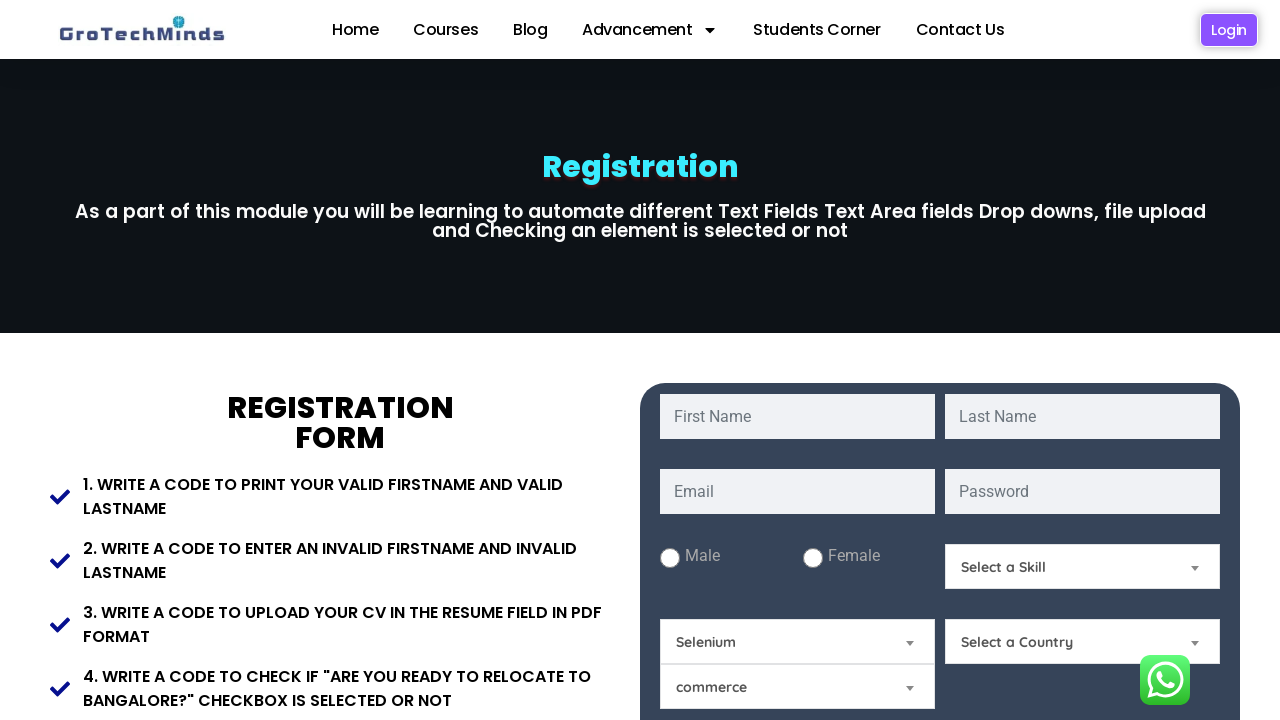

Selected 'Technical Skills' from Skills dropdown on #Skills
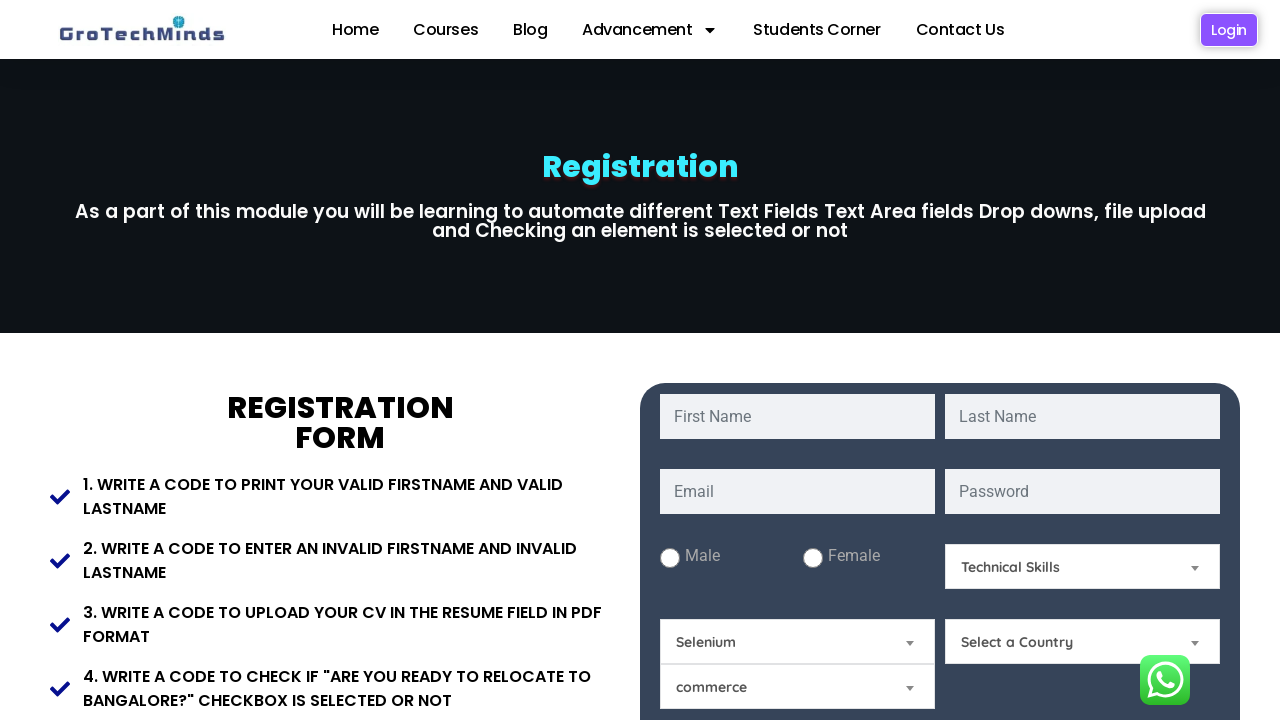

Selected 'India' from Country dropdown on #Country
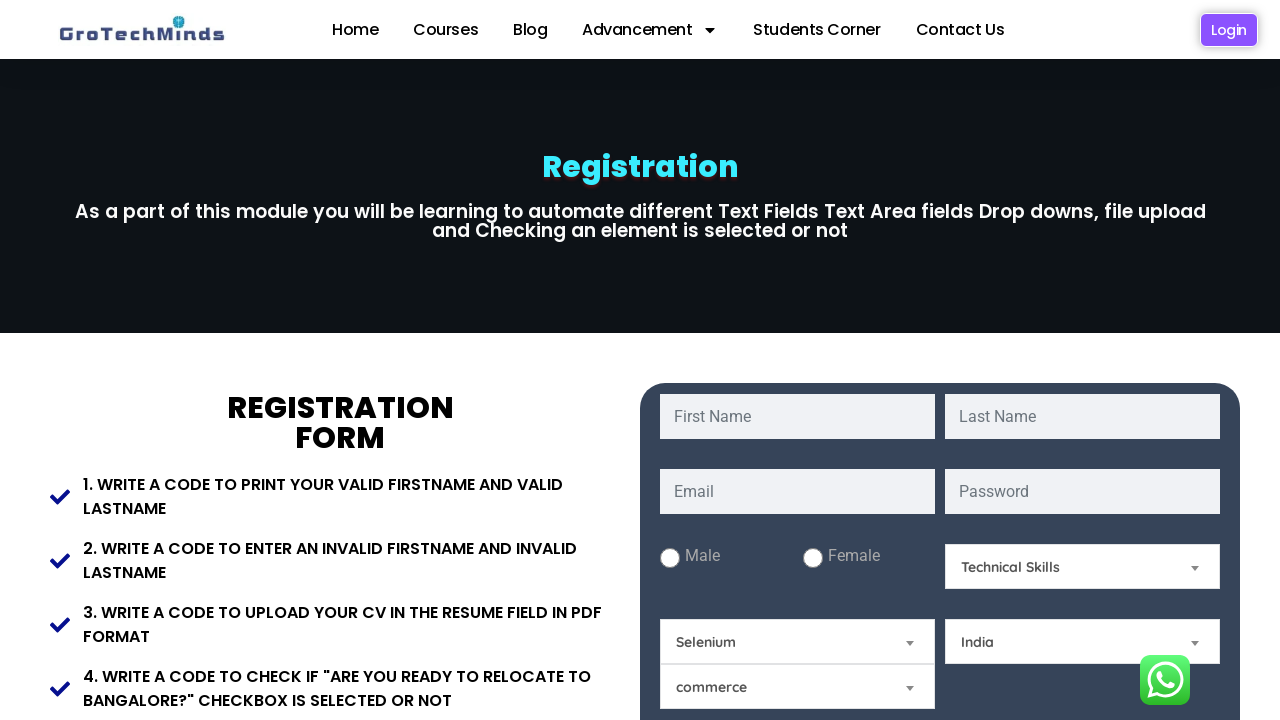

Selected 'Hindu' from Religion dropdown on #Relegion
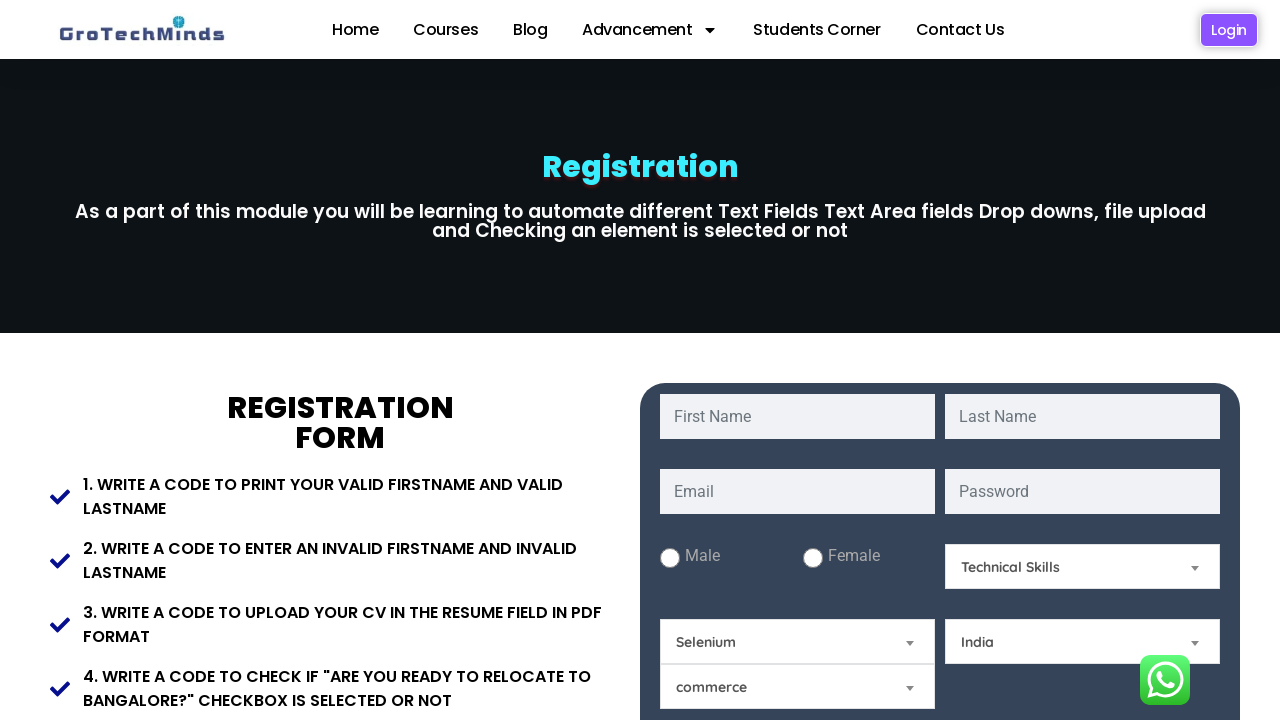

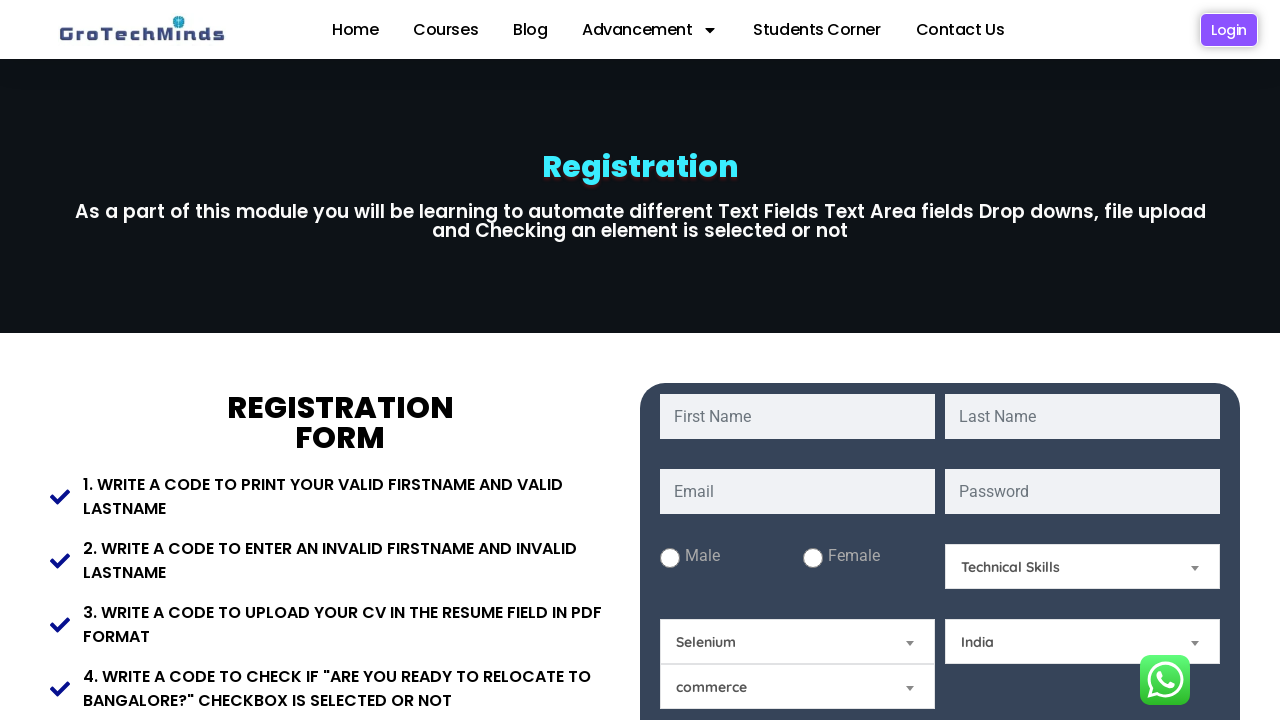